Tests language multi-select dropdown by clicking through each option to select them all, then deselects all options.

Starting URL: https://practice.cydeo.com/dropdown

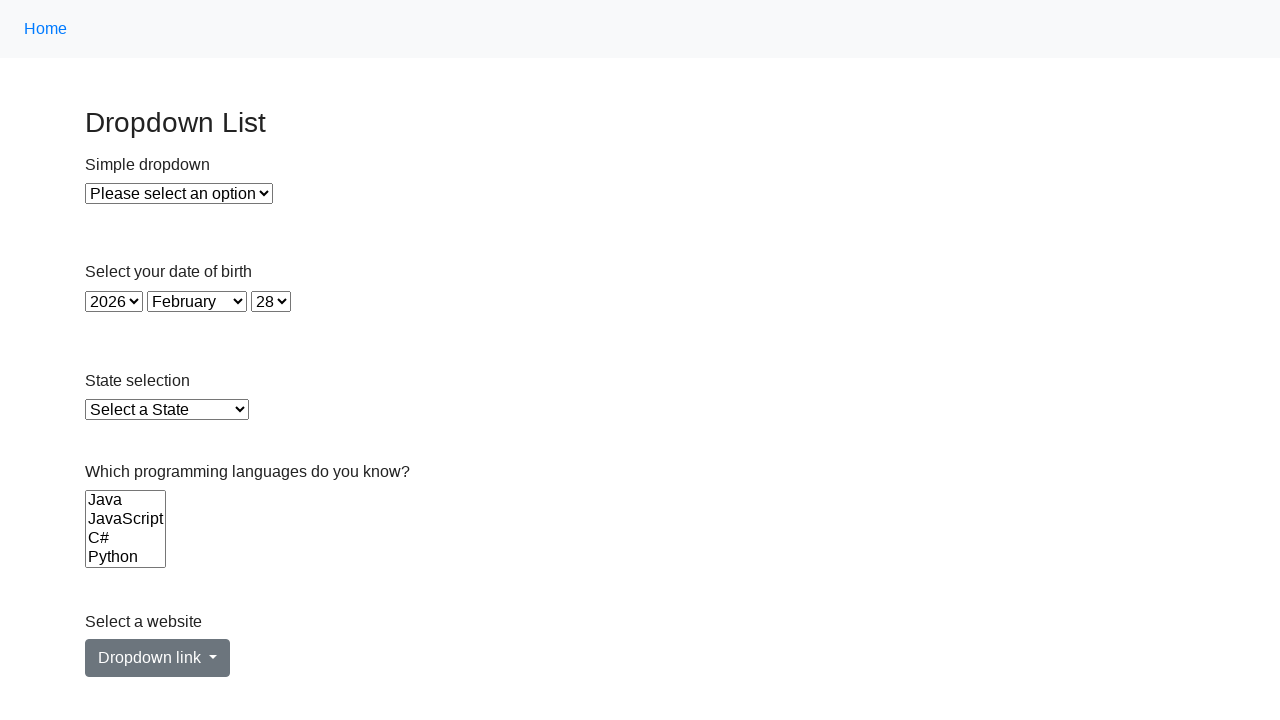

Navigated to dropdown practice page
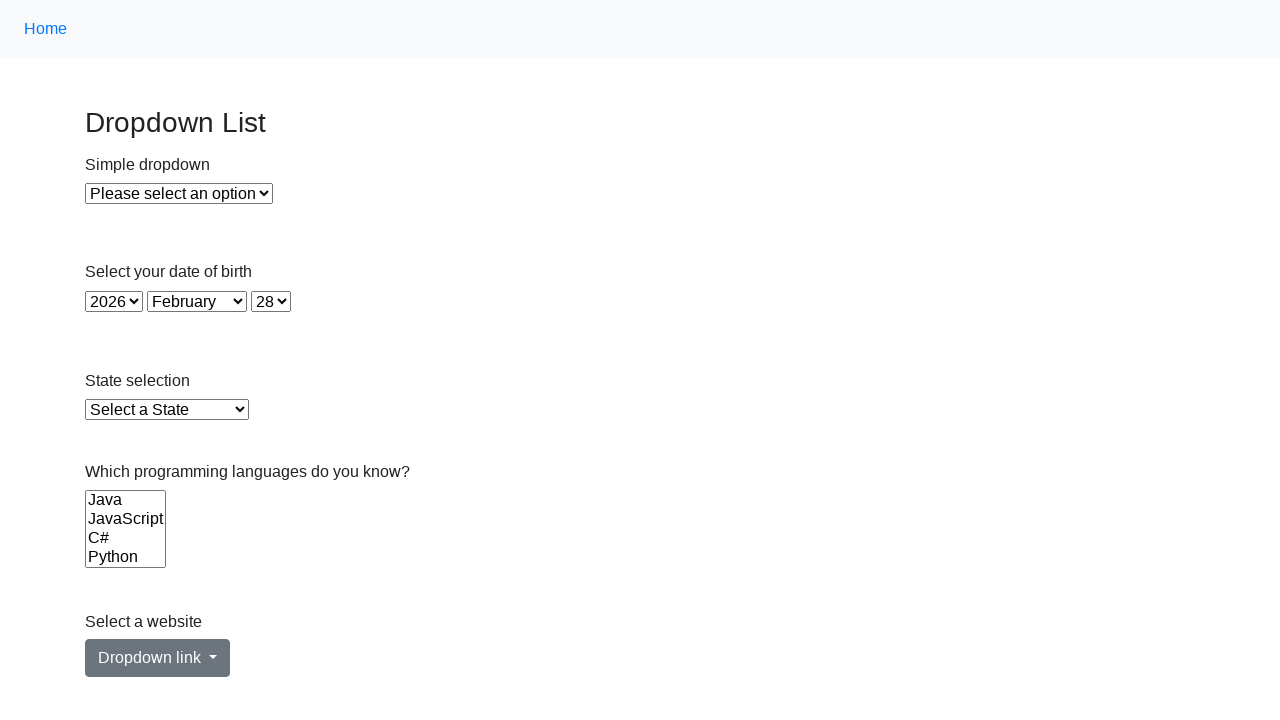

Located language dropdown element
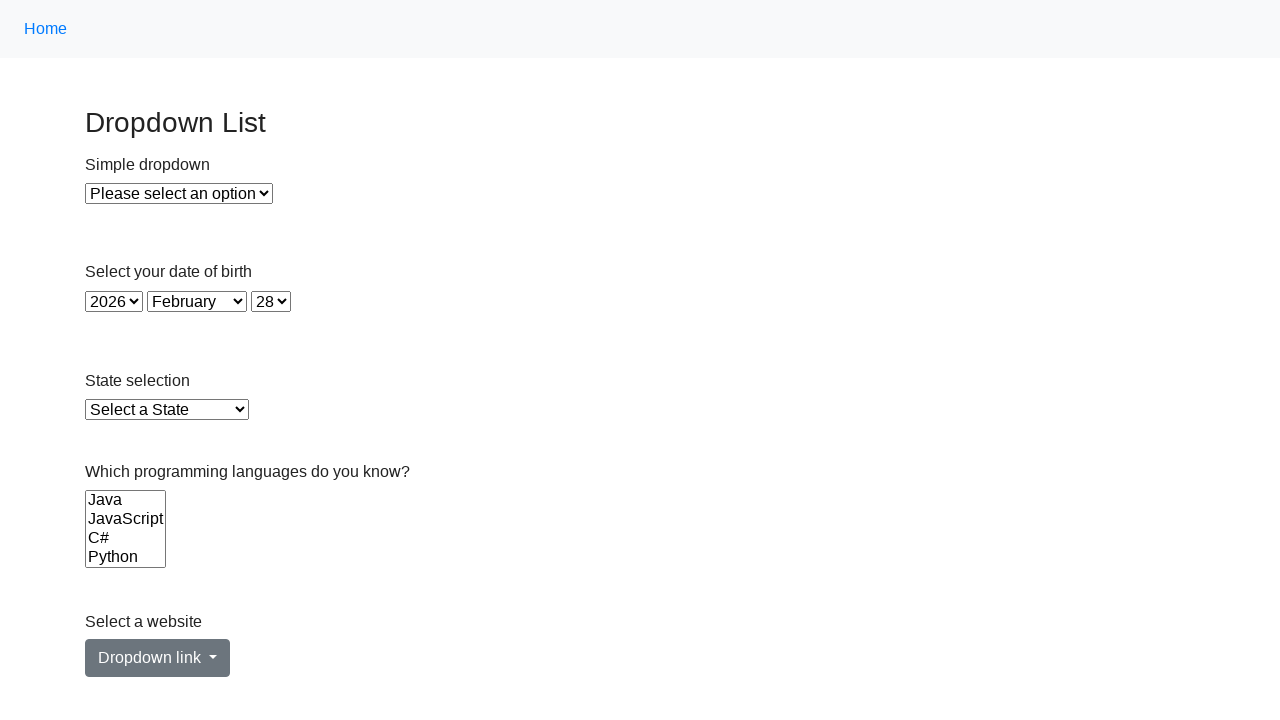

Located all option elements in dropdown
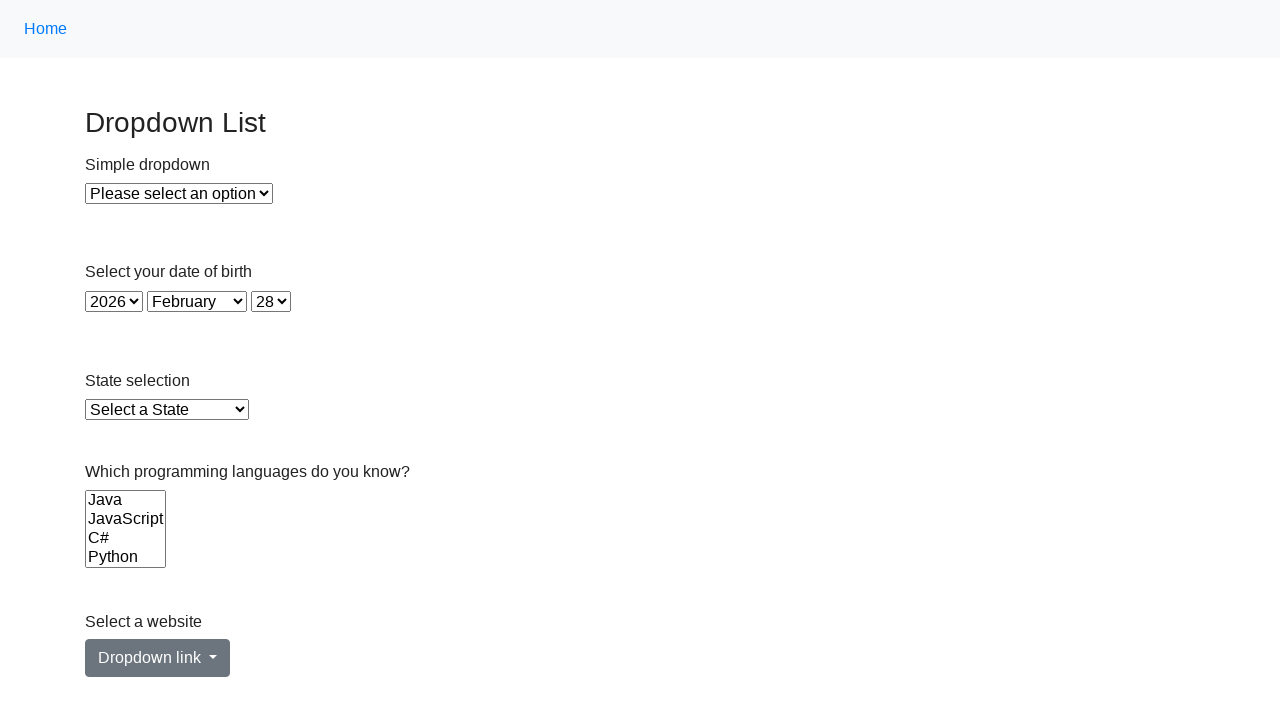

Found 6 language options in dropdown
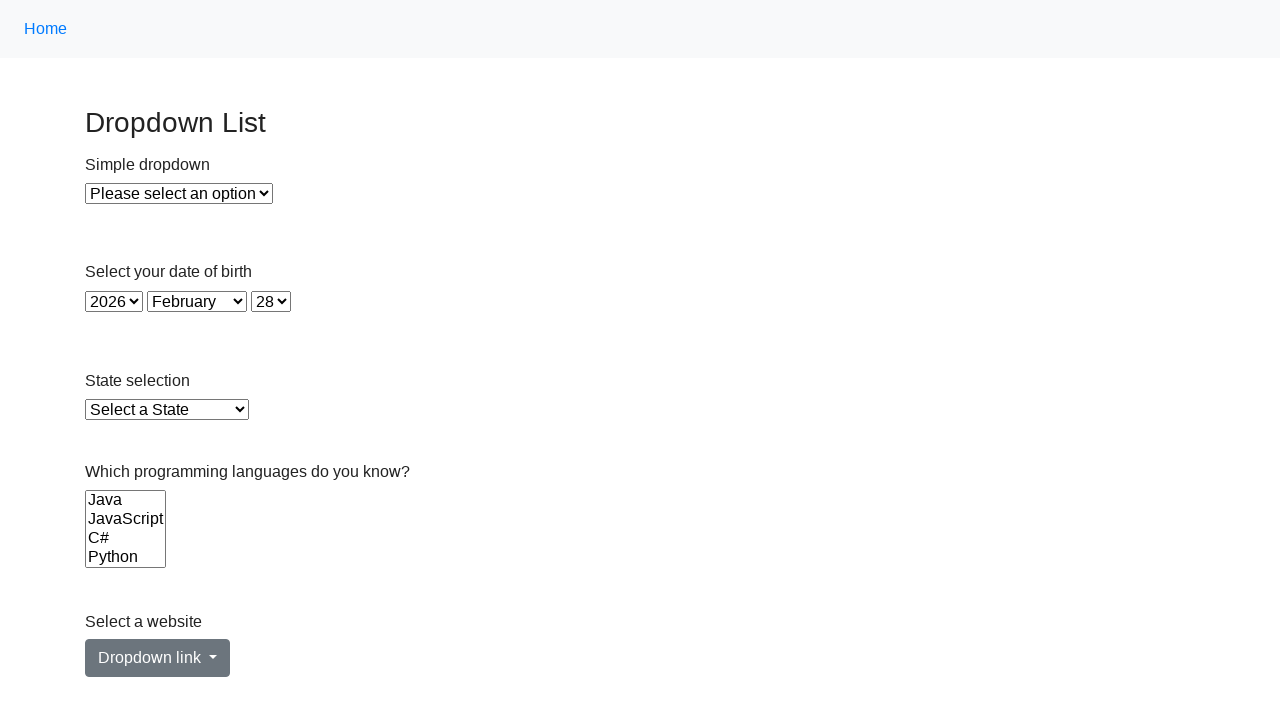

Retrieved value attribute from option 1: java
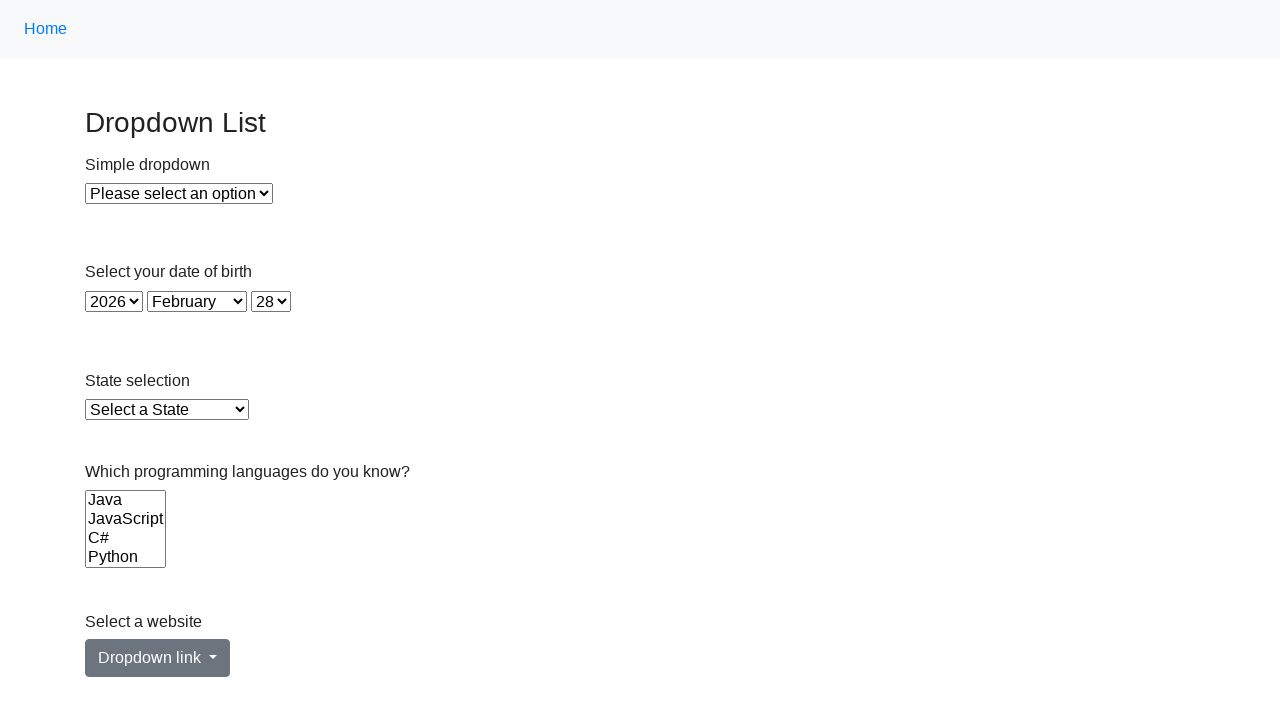

Selected language option with value 'java' on select[name='Languages']
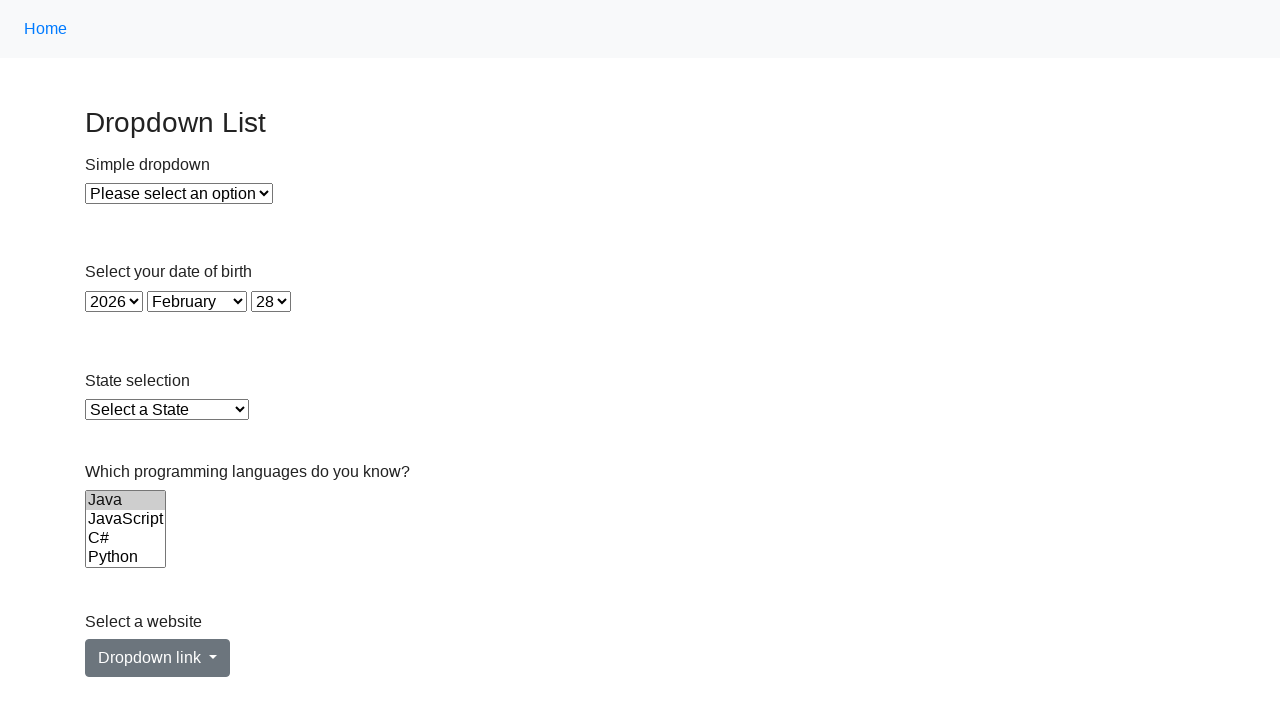

Retrieved value attribute from option 2: js
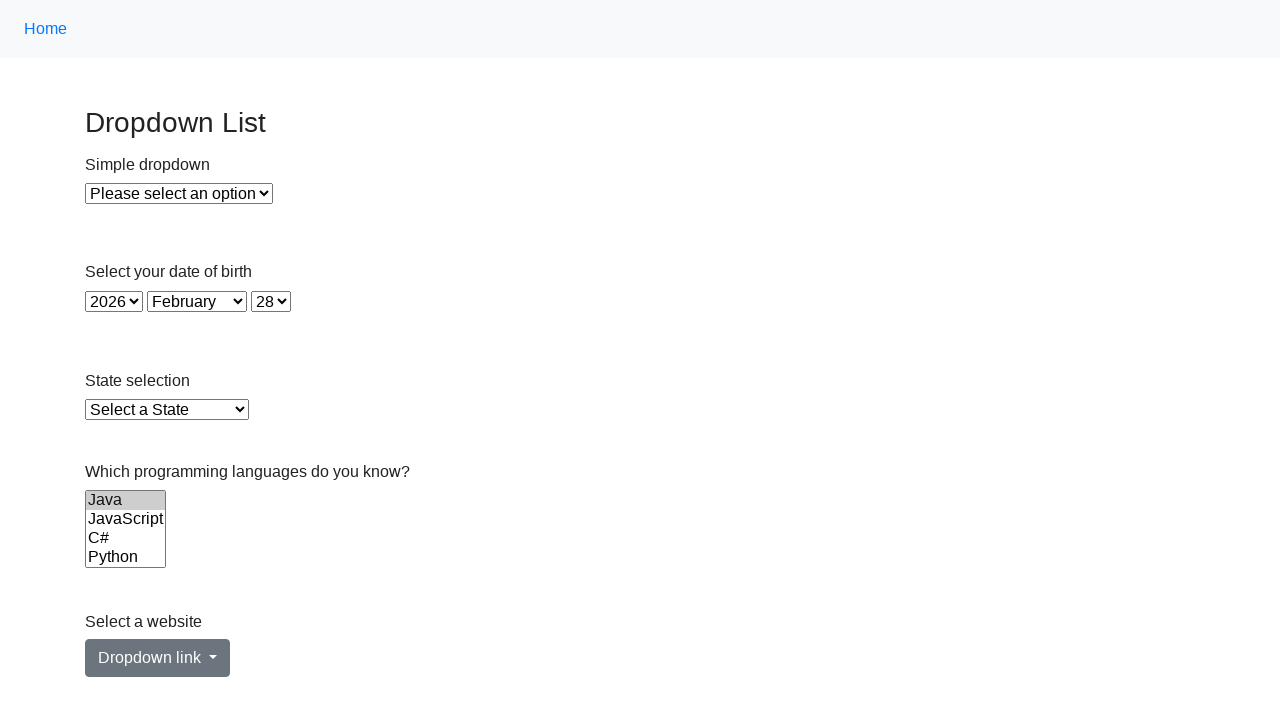

Selected language option with value 'js' on select[name='Languages']
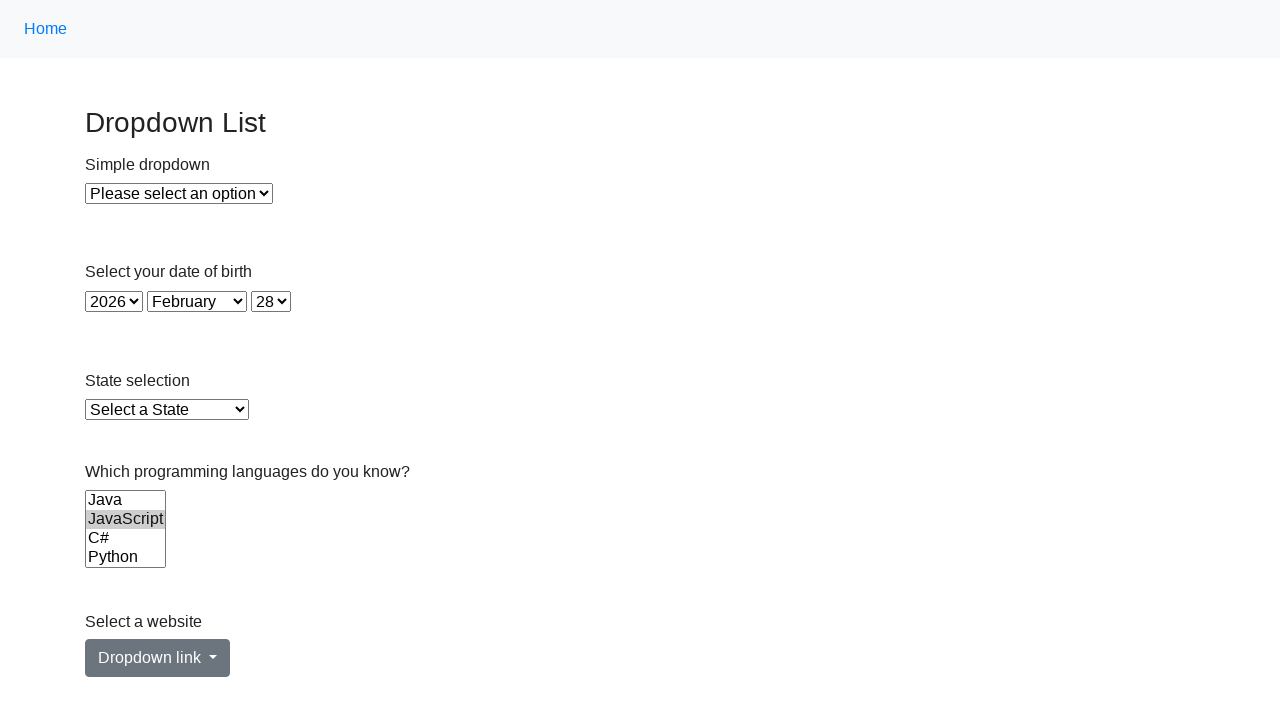

Retrieved value attribute from option 3: c#
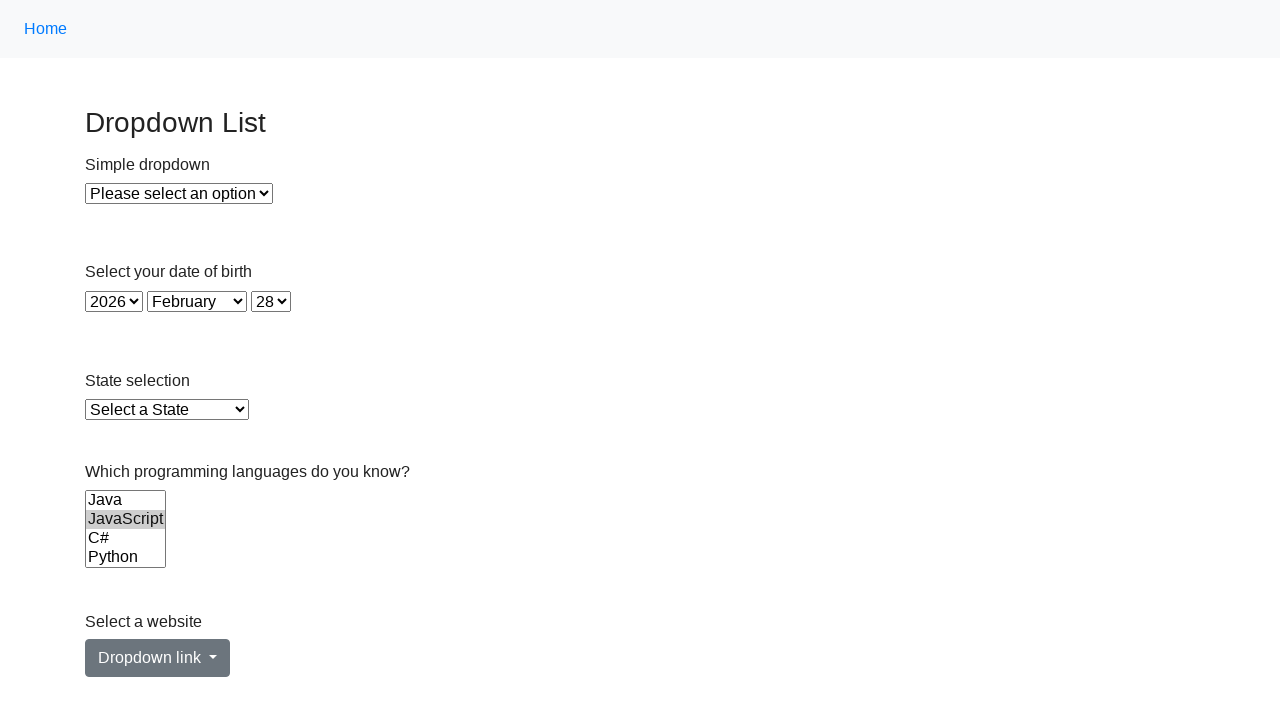

Selected language option with value 'c#' on select[name='Languages']
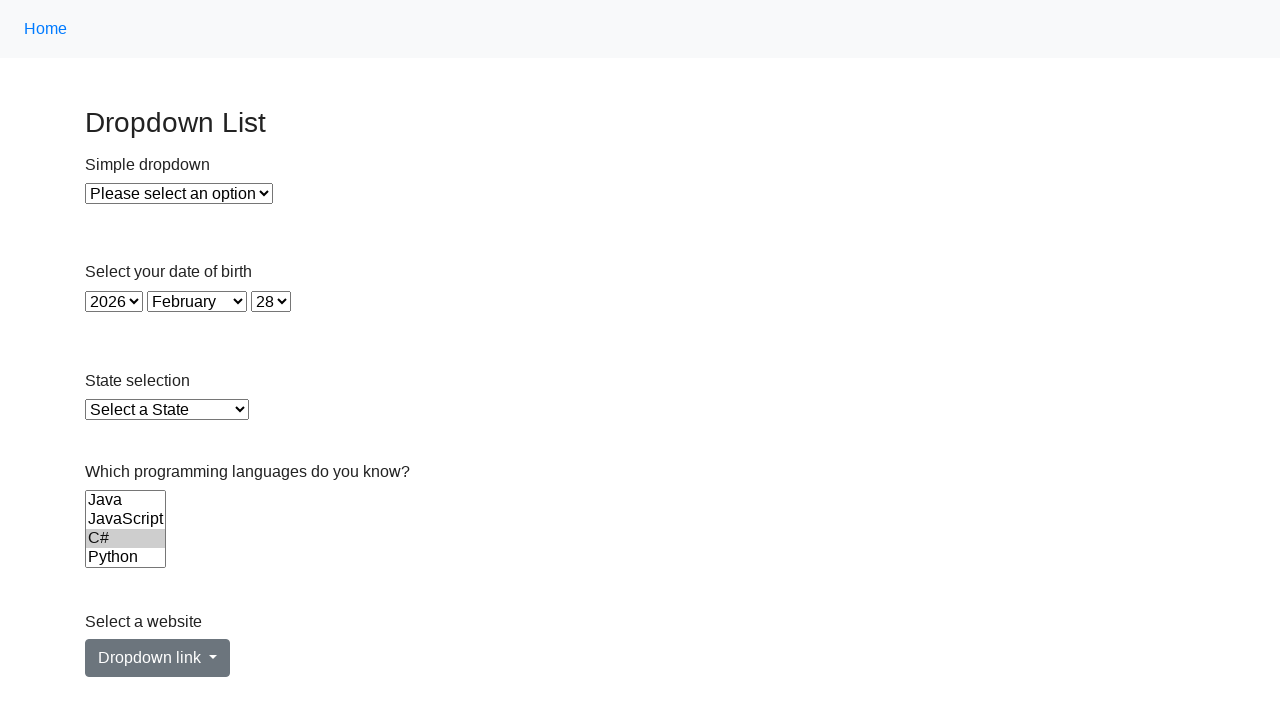

Retrieved value attribute from option 4: python
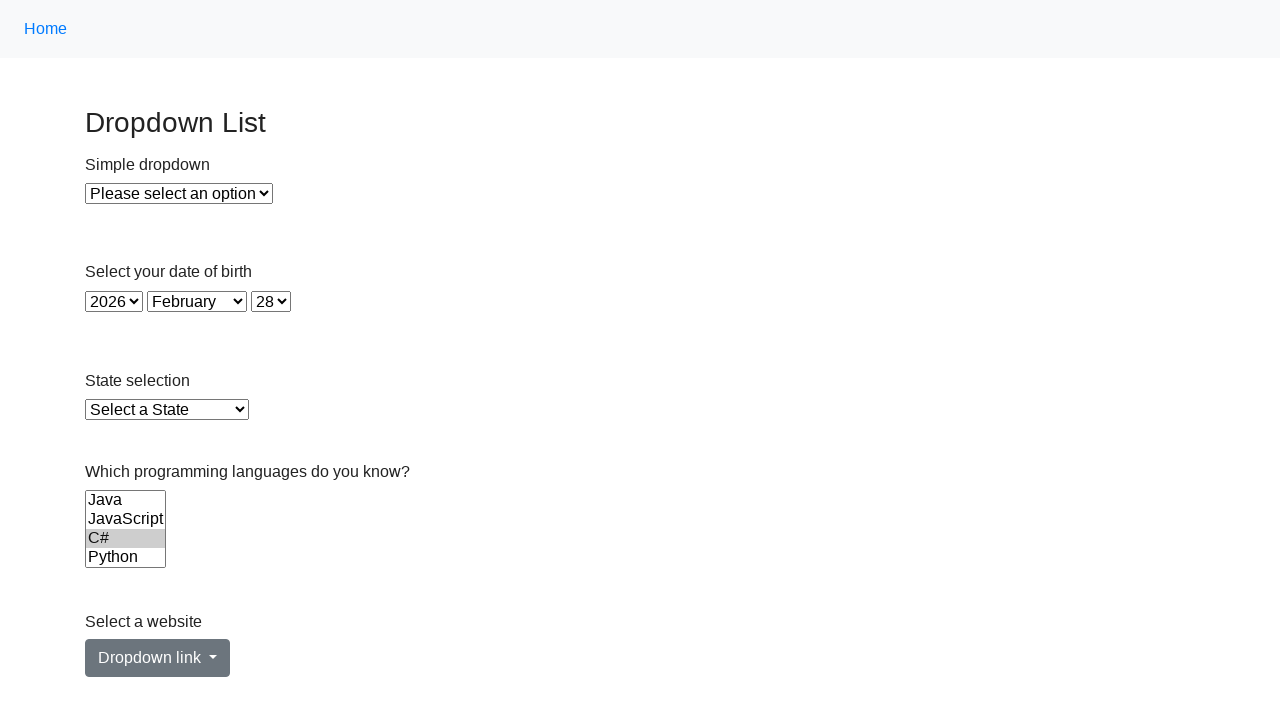

Selected language option with value 'python' on select[name='Languages']
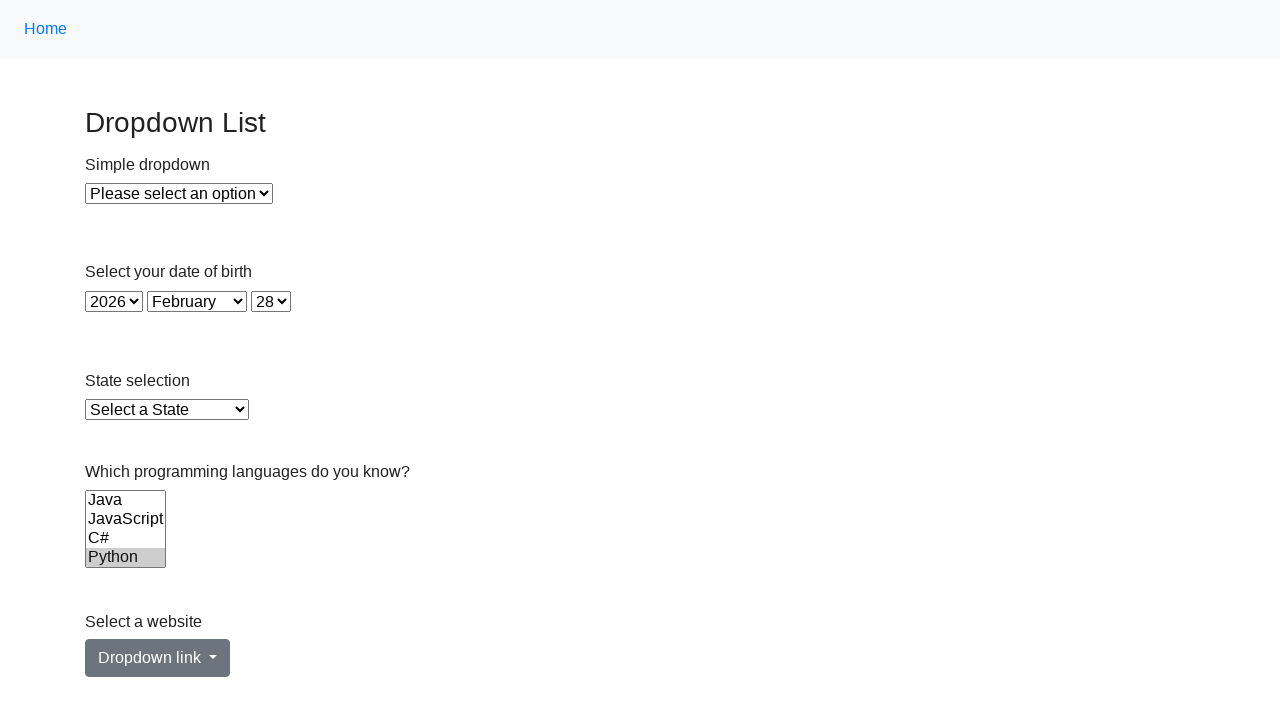

Retrieved value attribute from option 5: ruby
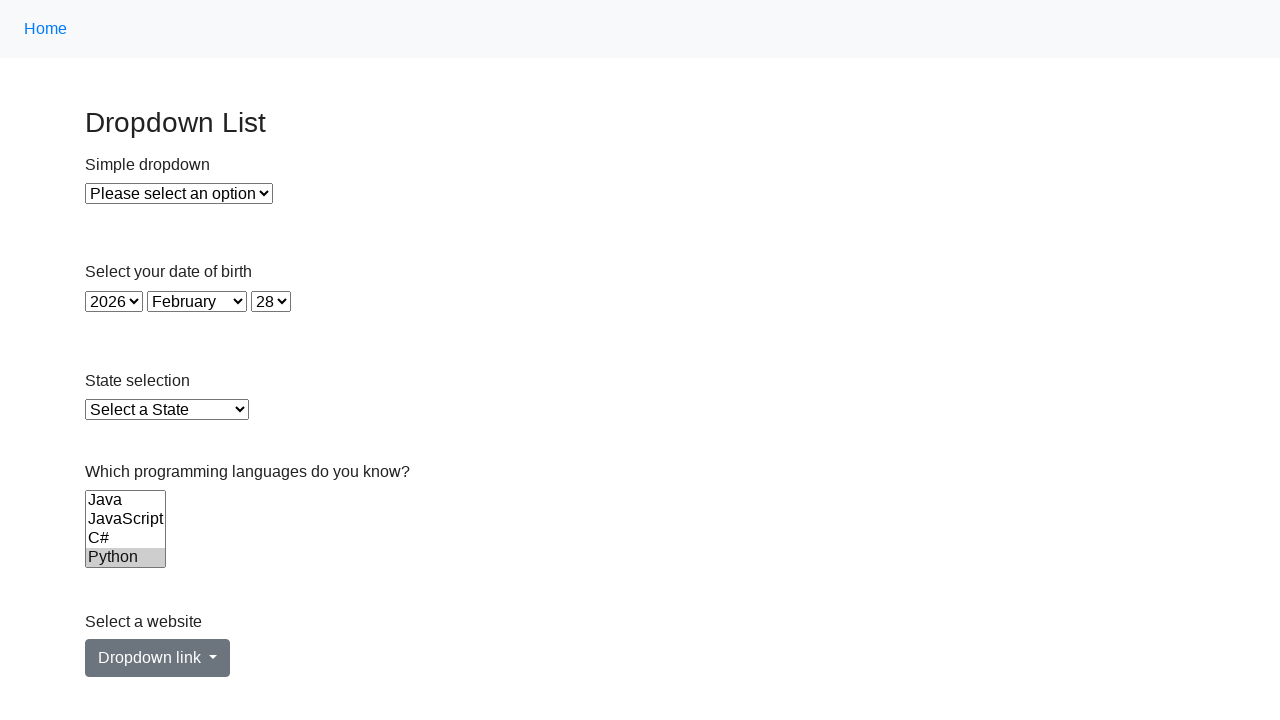

Selected language option with value 'ruby' on select[name='Languages']
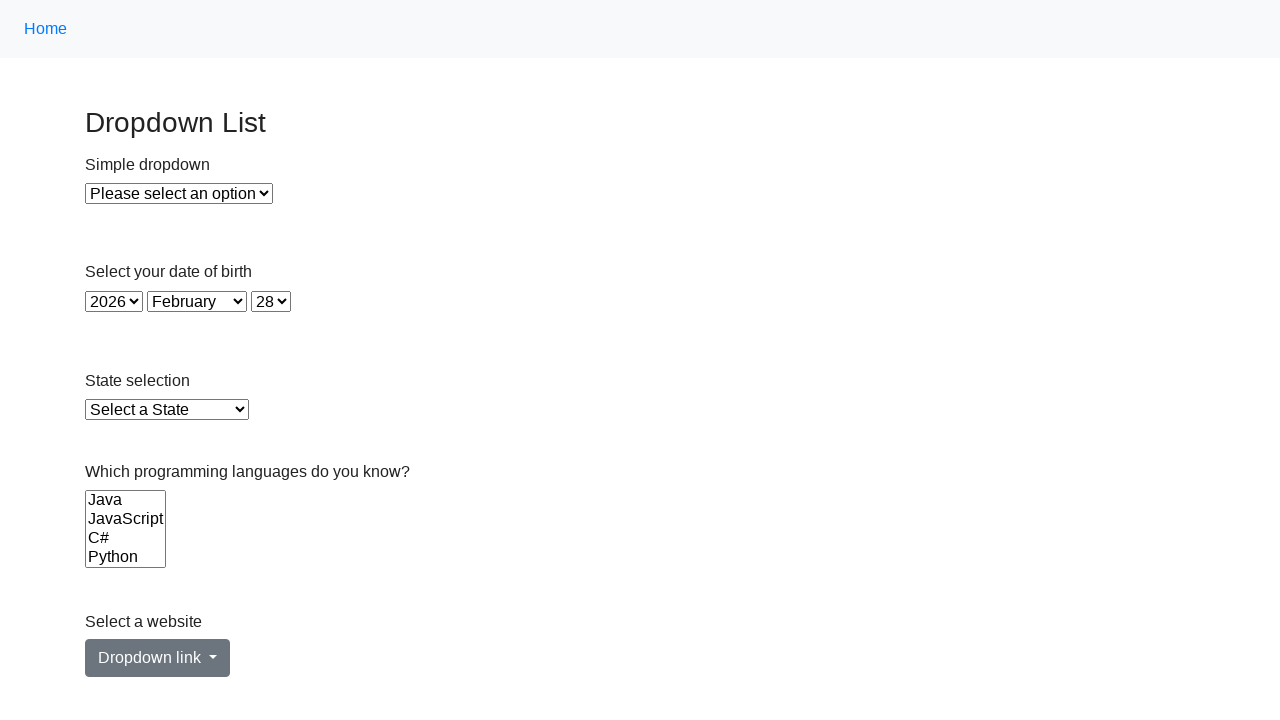

Retrieved value attribute from option 6: c
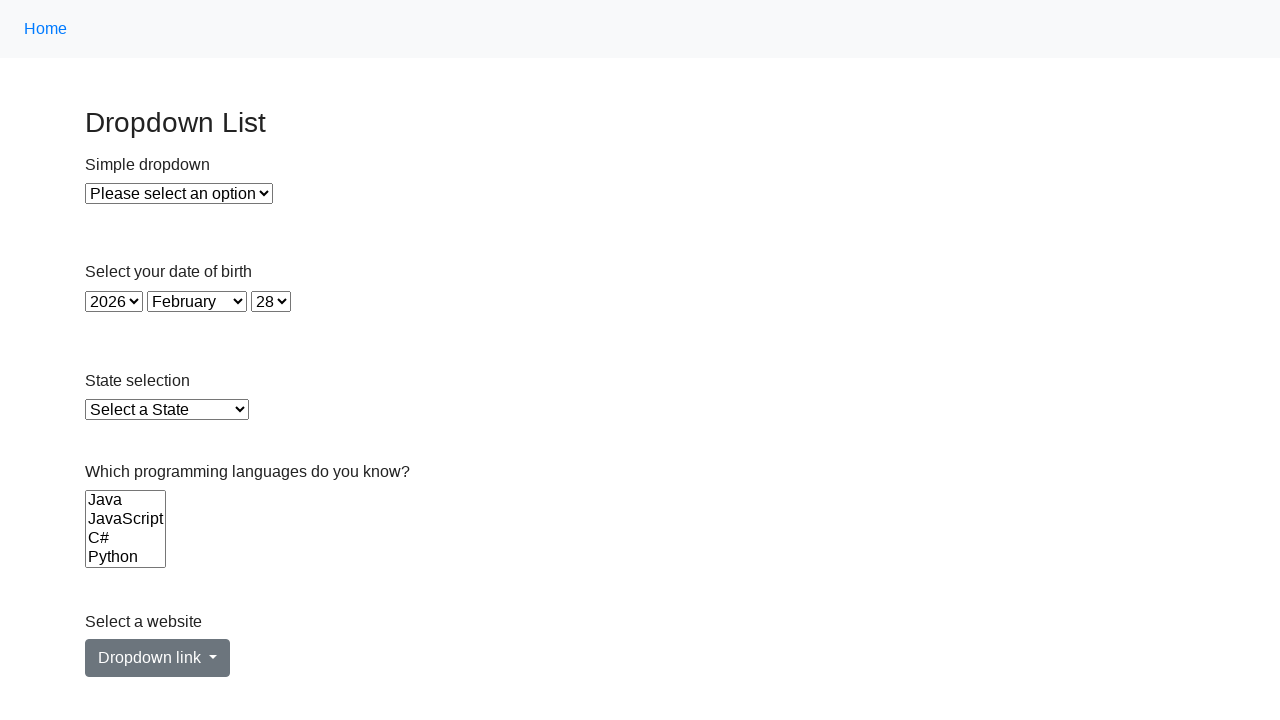

Selected language option with value 'c' on select[name='Languages']
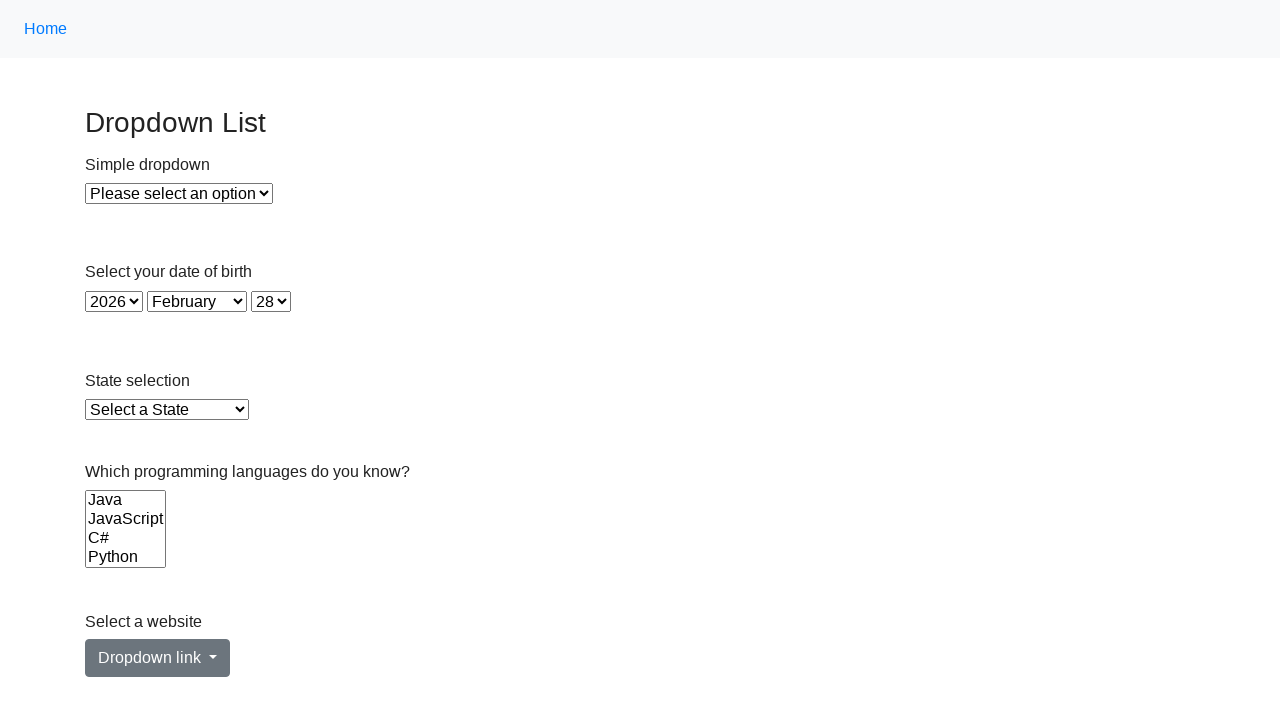

Waited 1 second for selections to settle
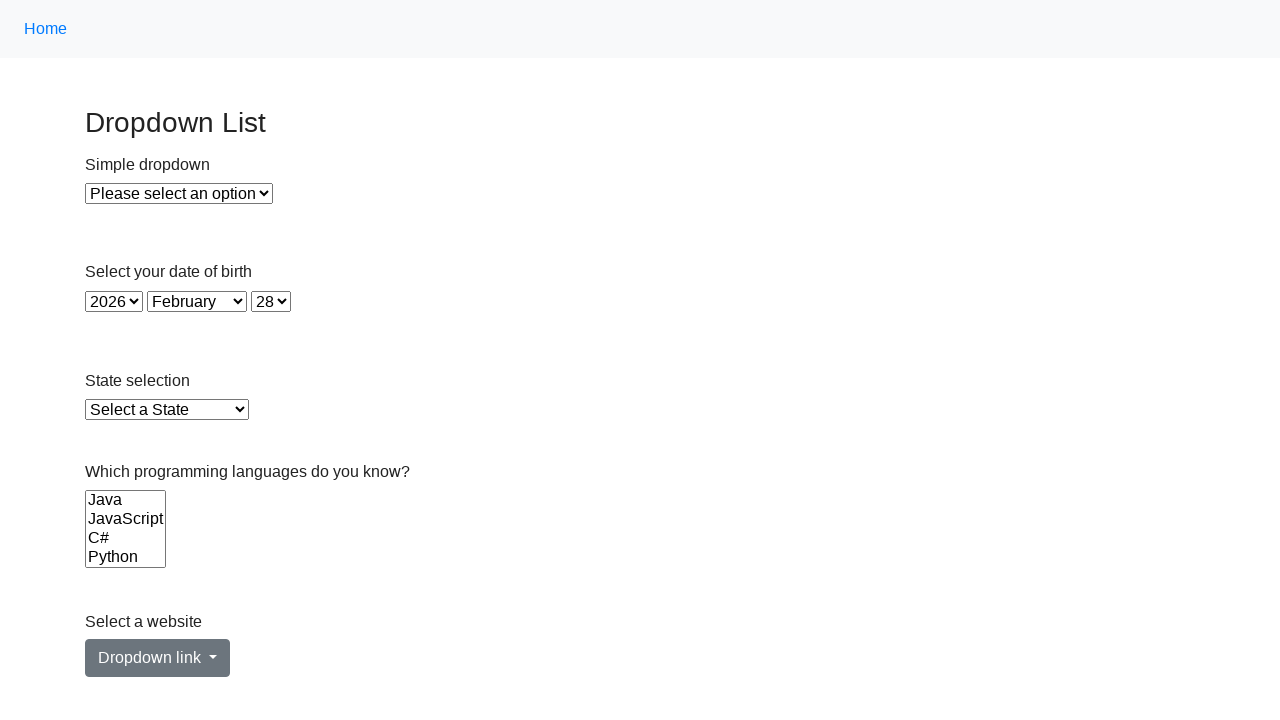

Deselected all language options
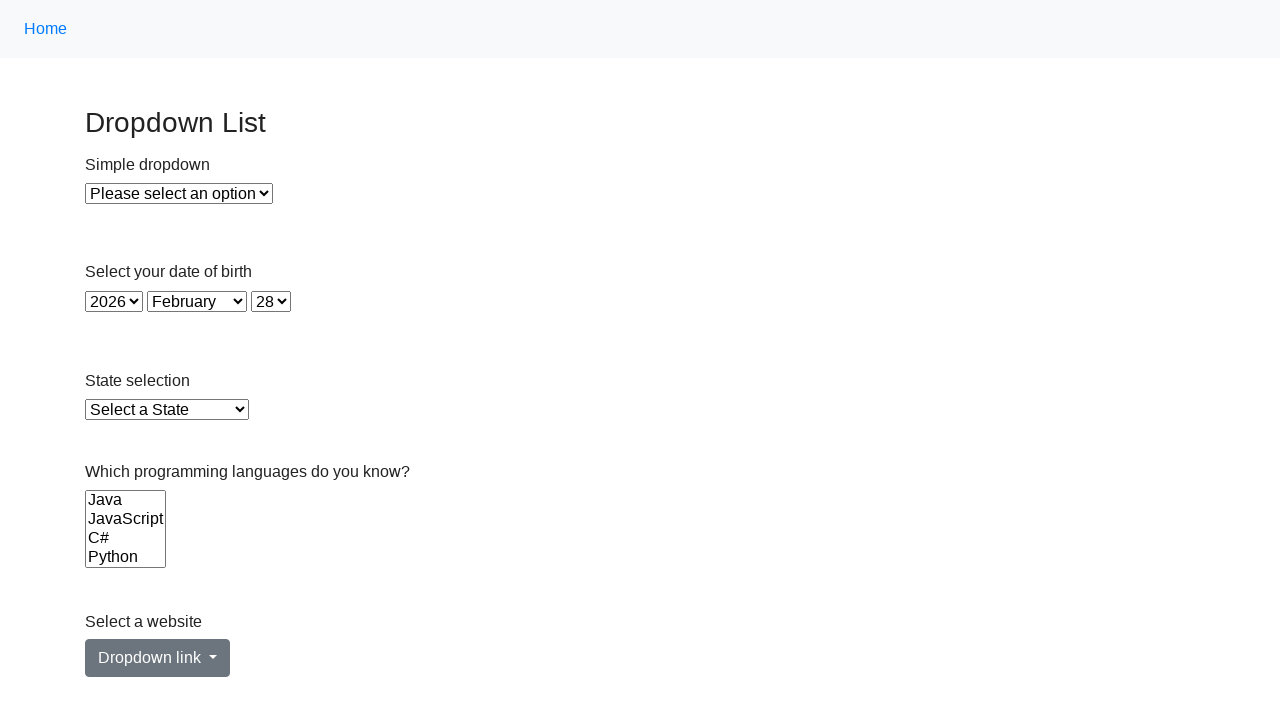

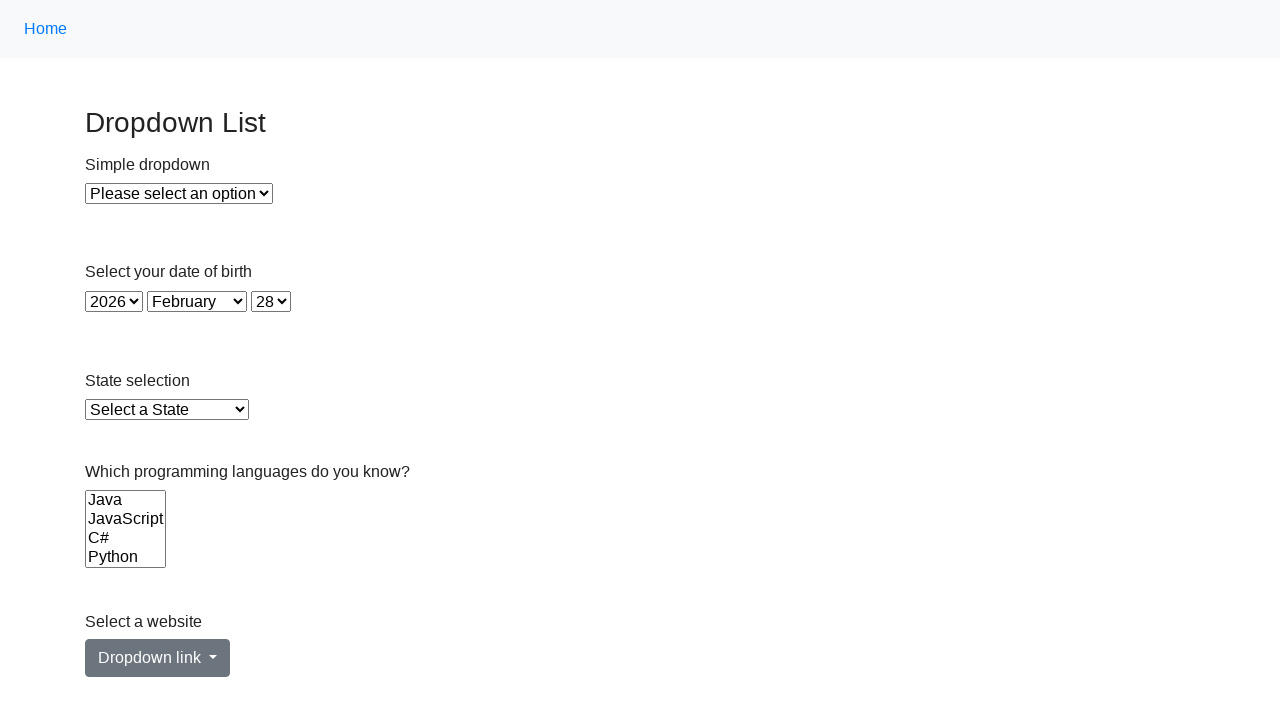